Tests hyperlink functionality including navigation, link destination verification, broken link detection, and counting total links on a page

Starting URL: https://leafground.com/link.xhtml

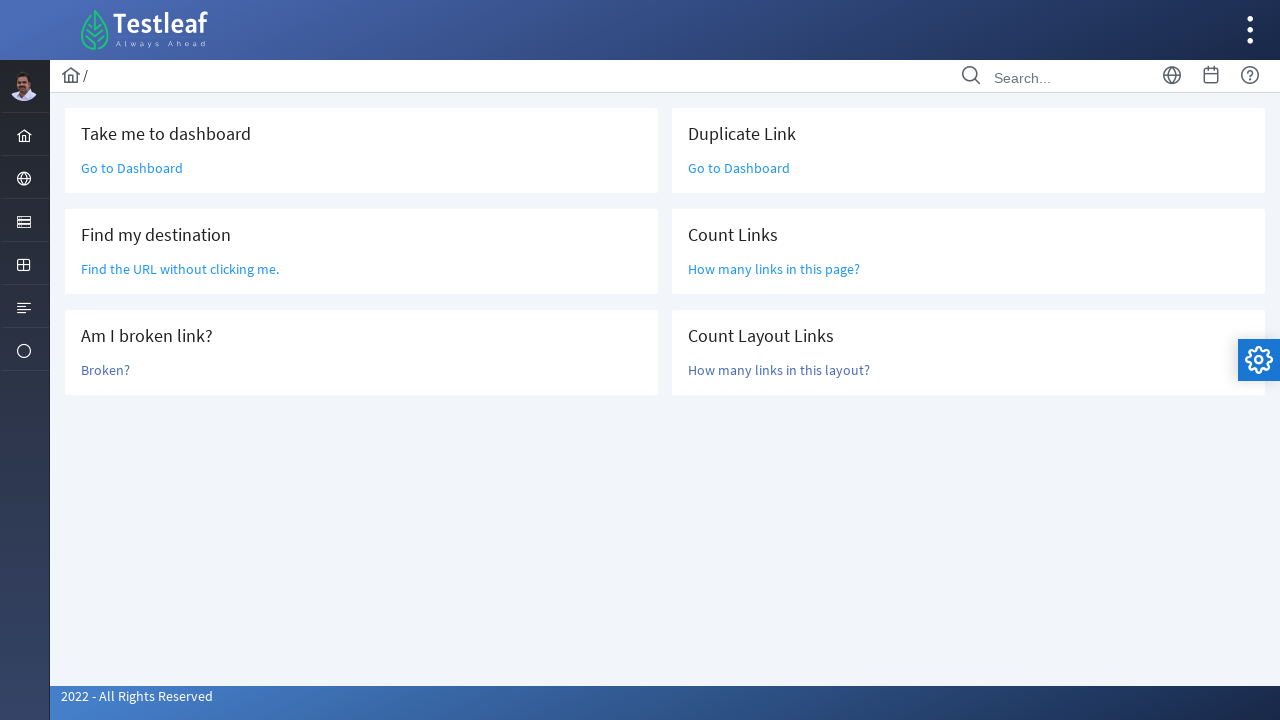

Clicked 'Go to Dashboard' link at (132, 168) on text='Go to Dashboard'
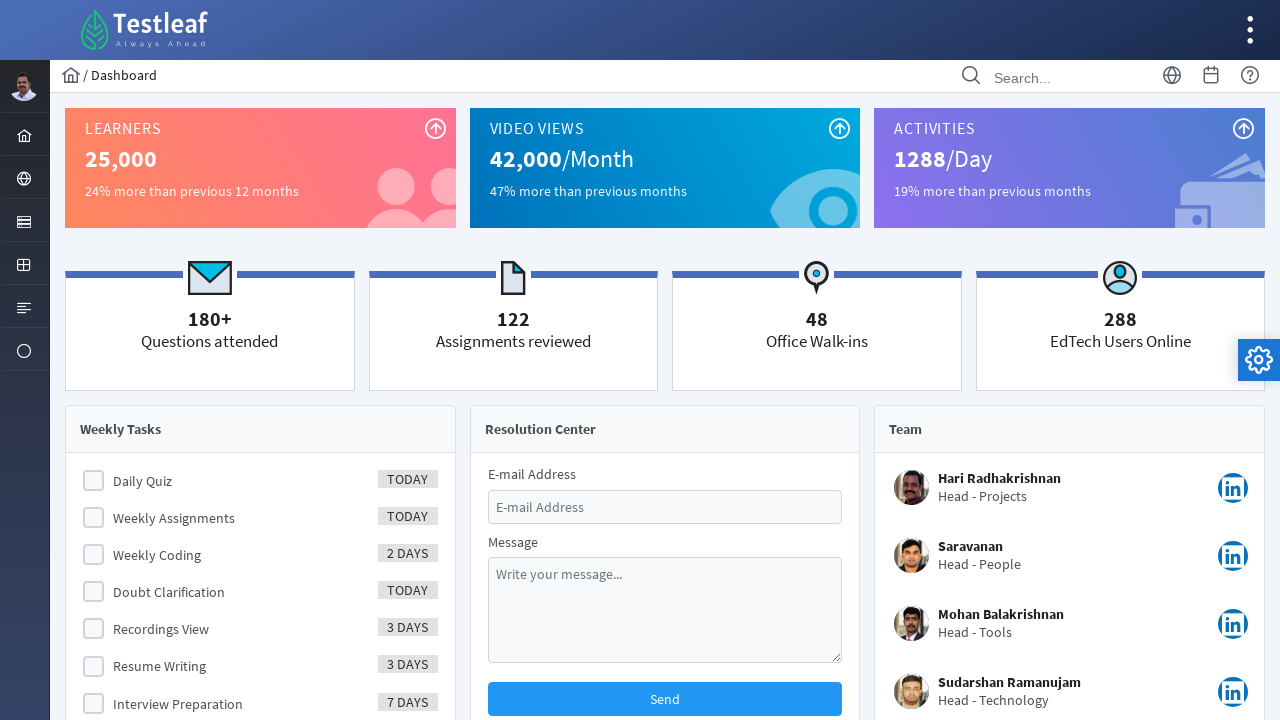

Navigated back to links page
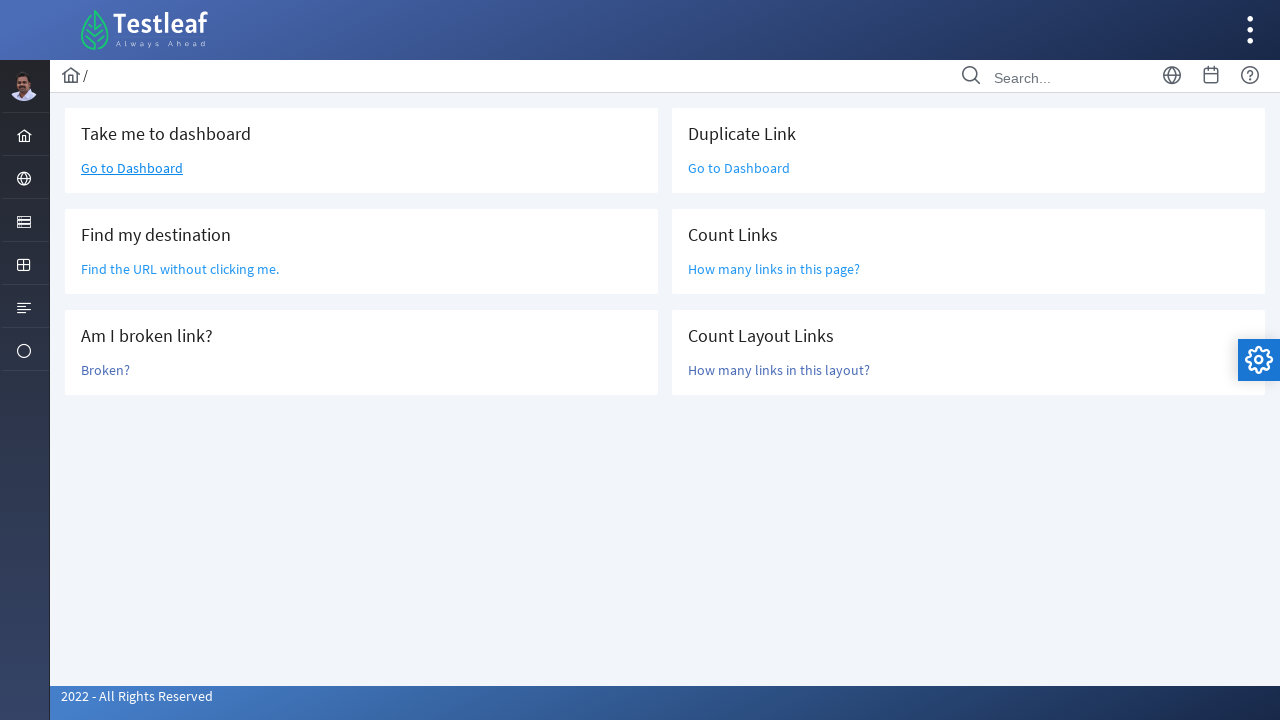

Retrieved link destination: /grid.xhtml
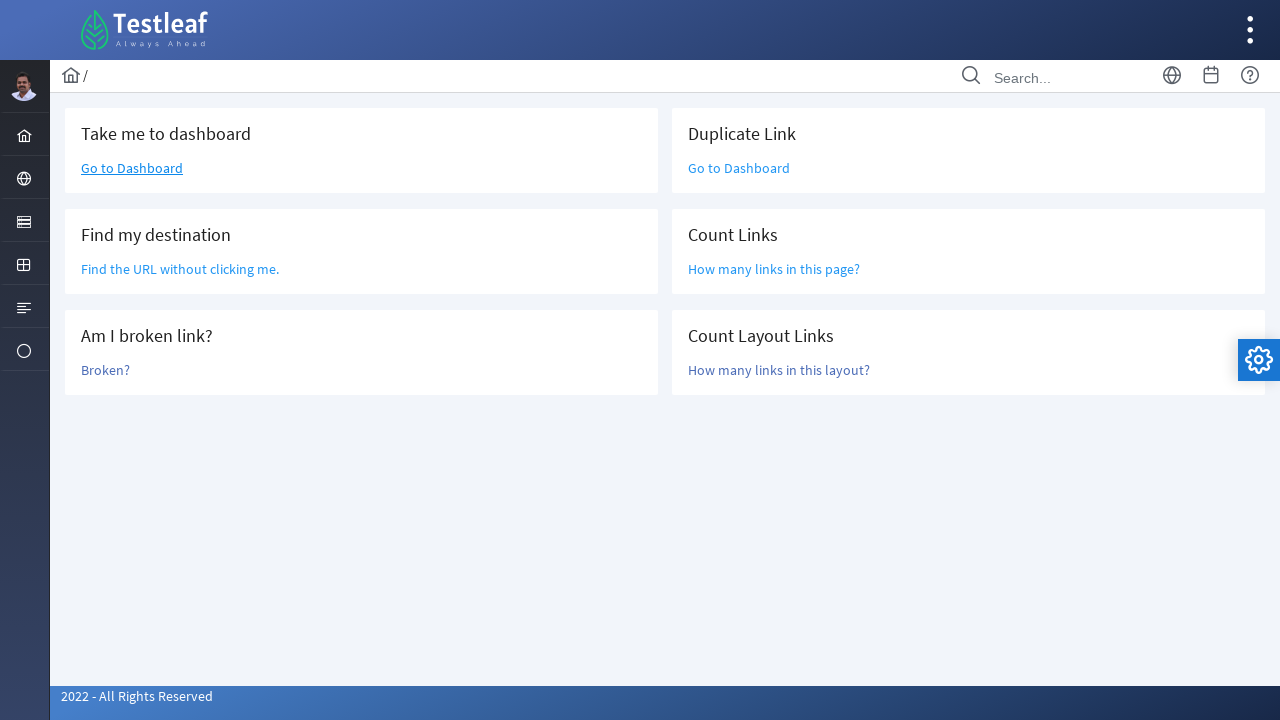

Clicked 'Broken?' link to test for broken link detection at (106, 370) on text='Broken?'
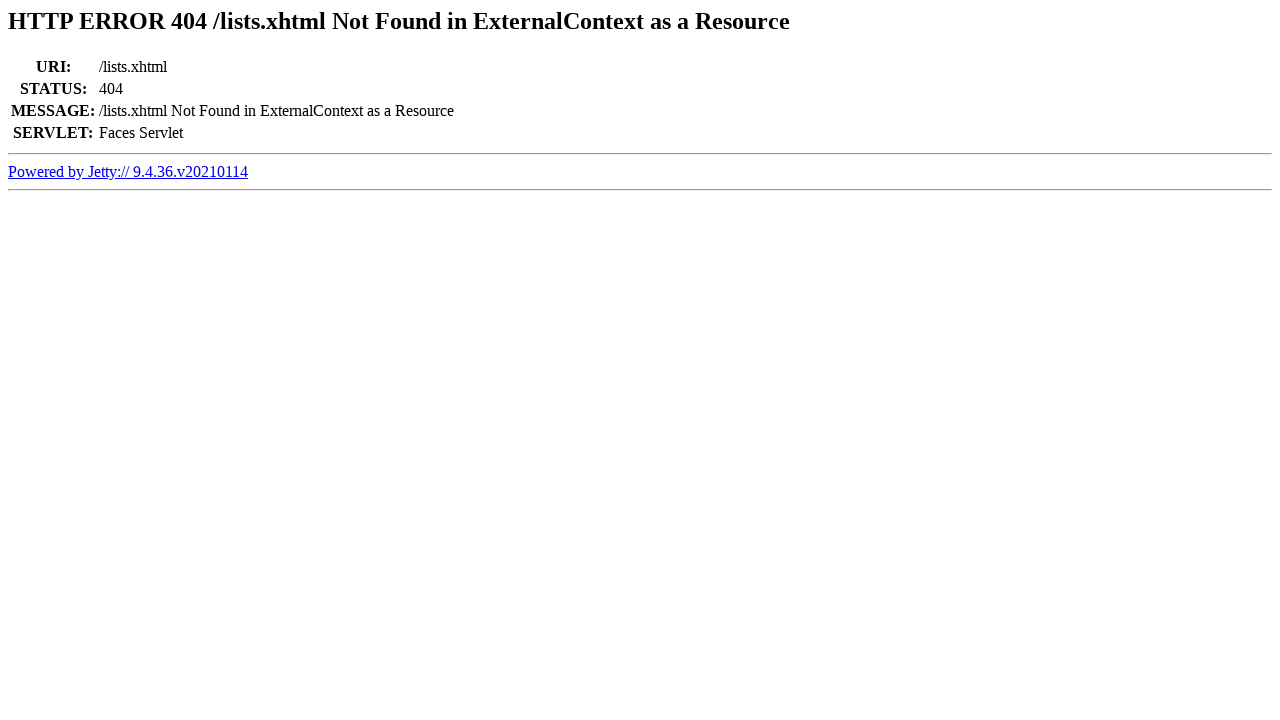

Examined page title for broken link detection: Error 404 /lists.xhtml Not Found in ExternalContext as a Resource
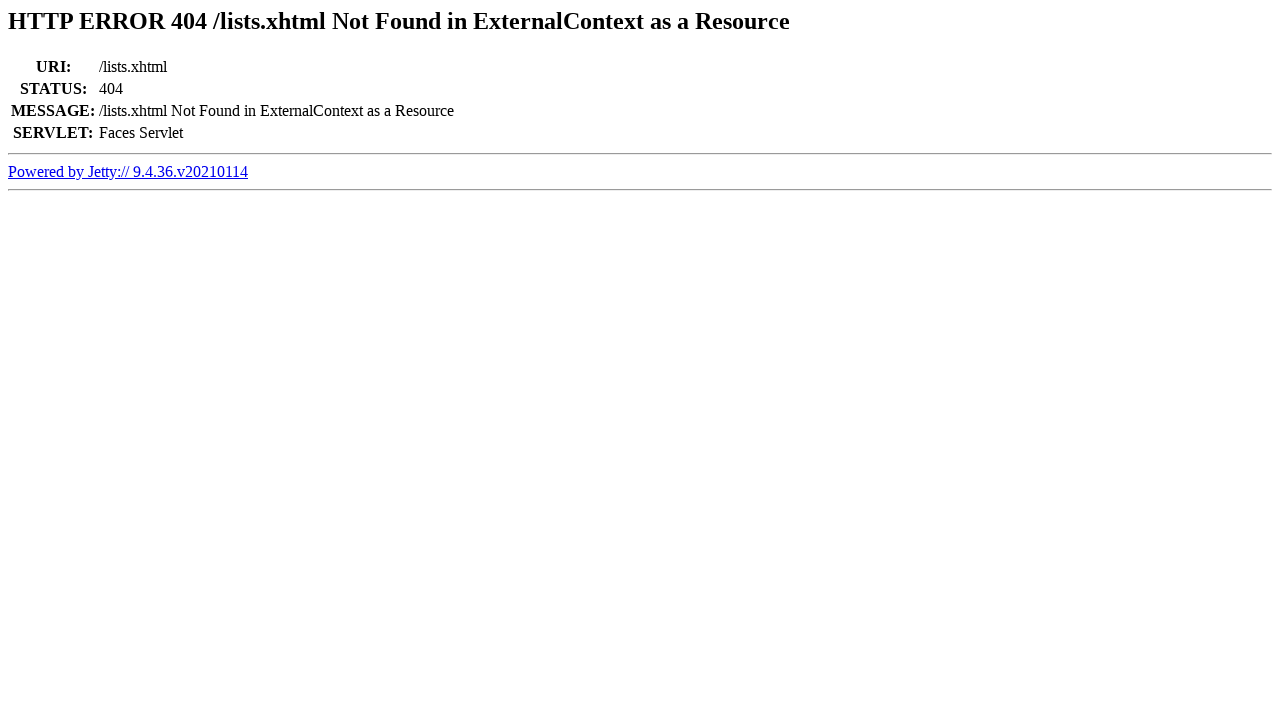

Navigated back from broken link page
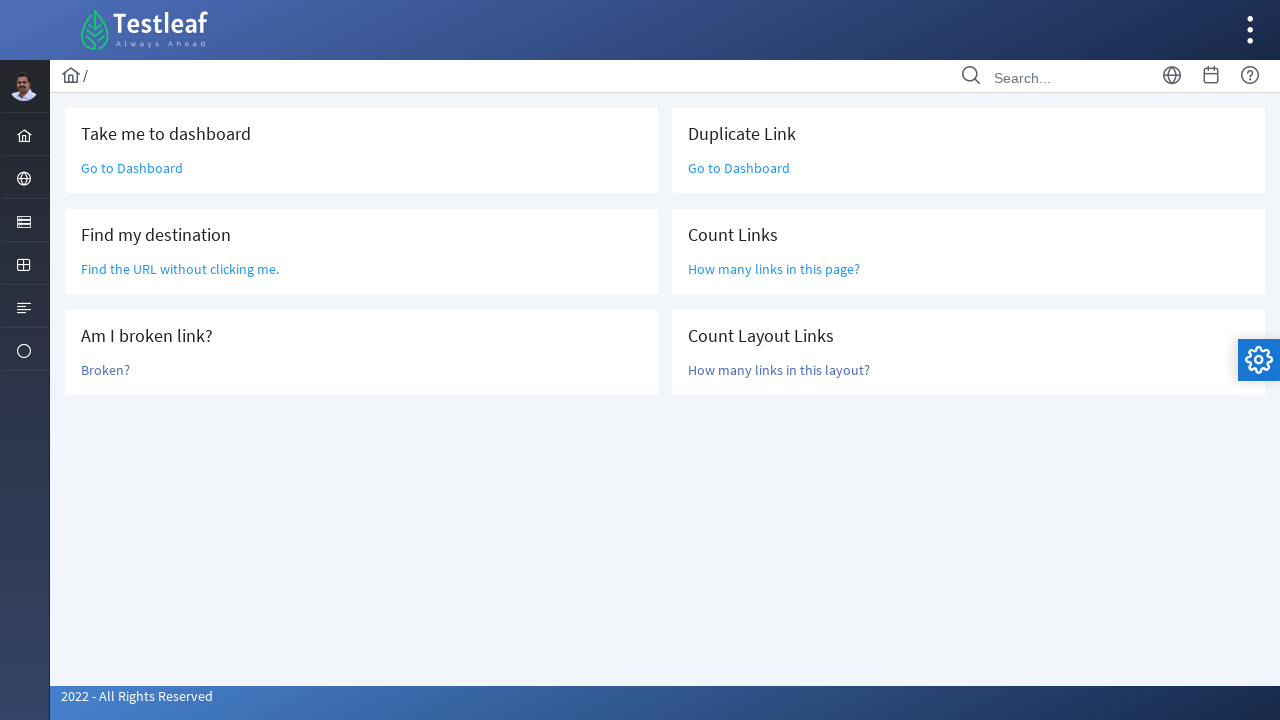

Waited 2000ms for page to load
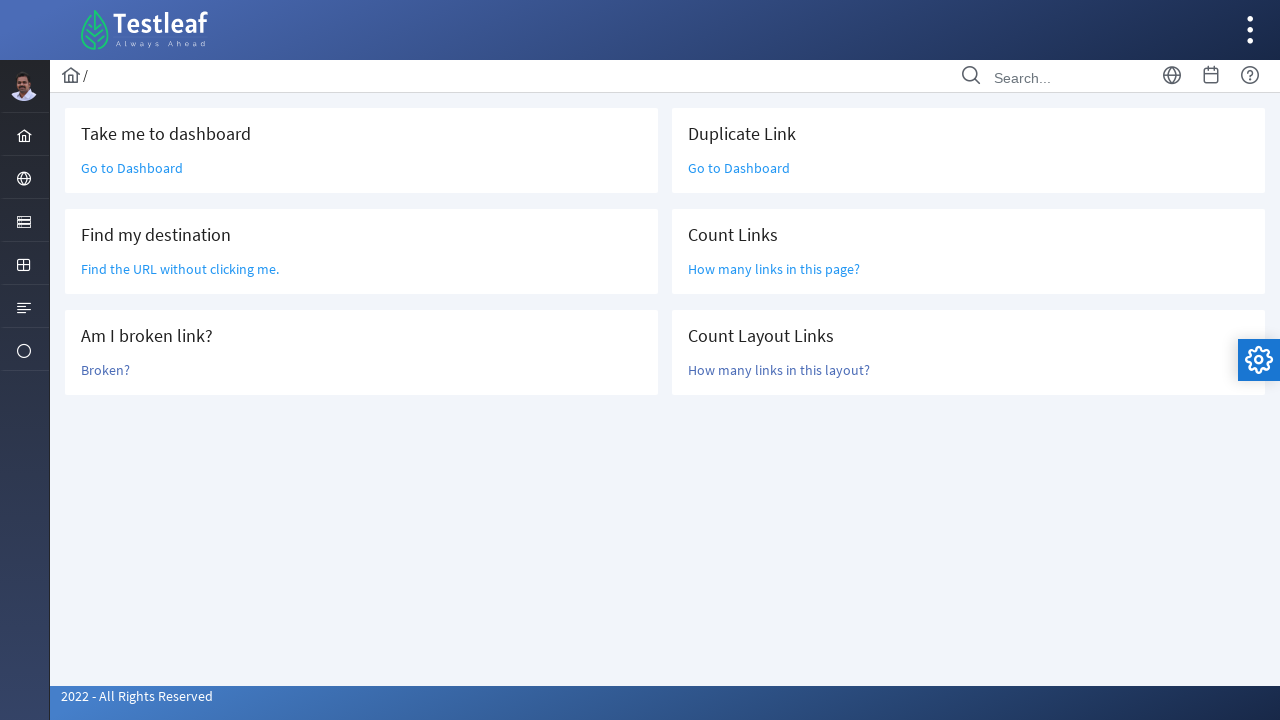

Counted total links on page: 47
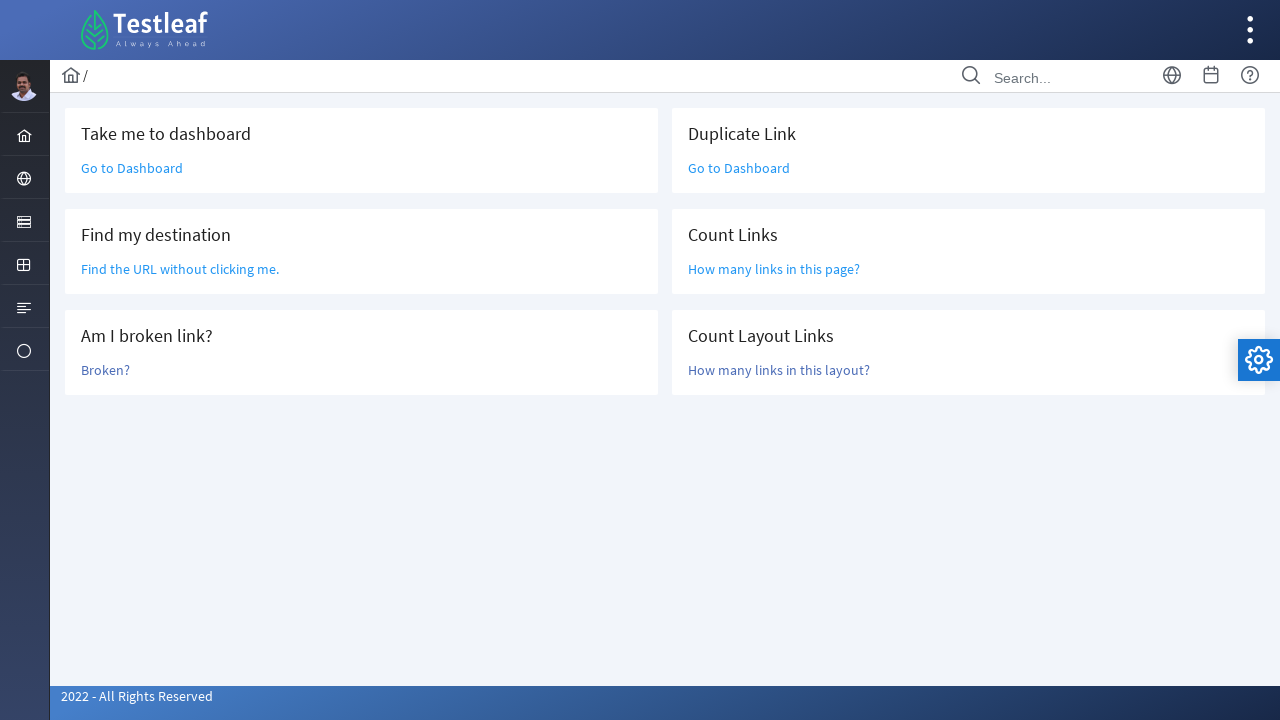

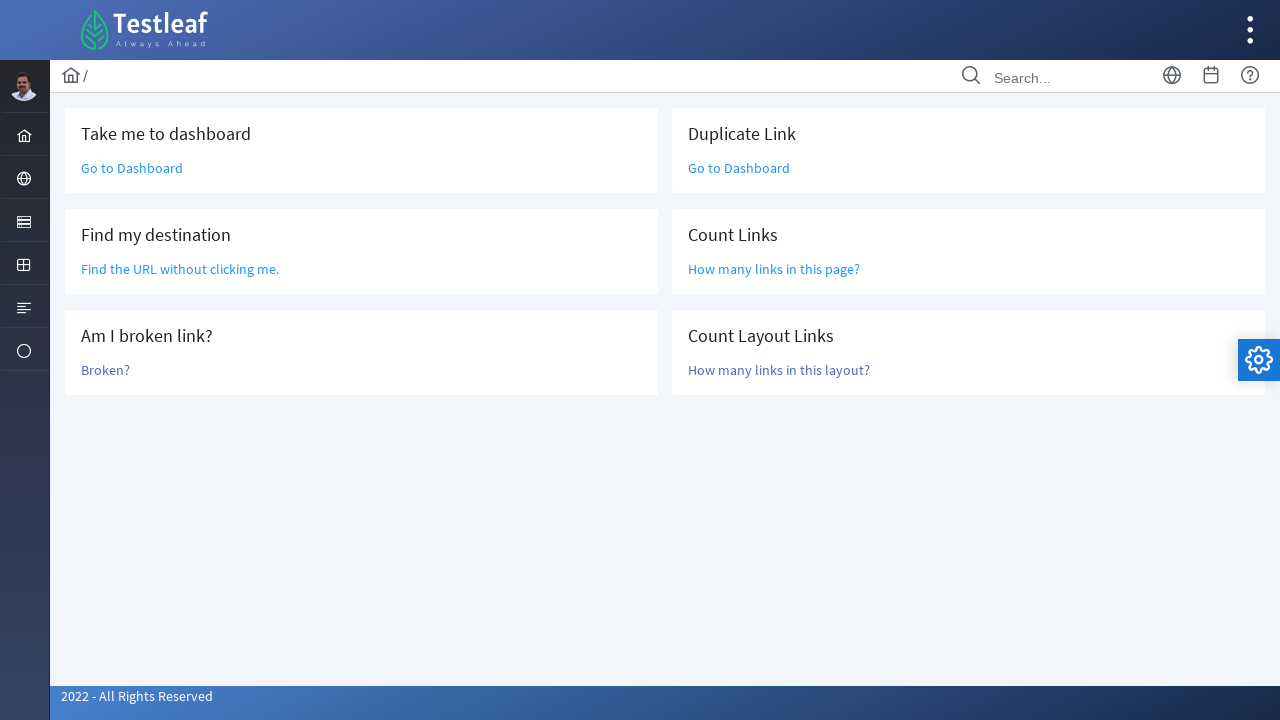